Tests a dropdown-based calendar widget by selecting a date using month and year dropdowns, then clicking the day (using test data: May 1, 2025).

Starting URL: https://www.hyrtutorials.com/p/calendar-practice.html

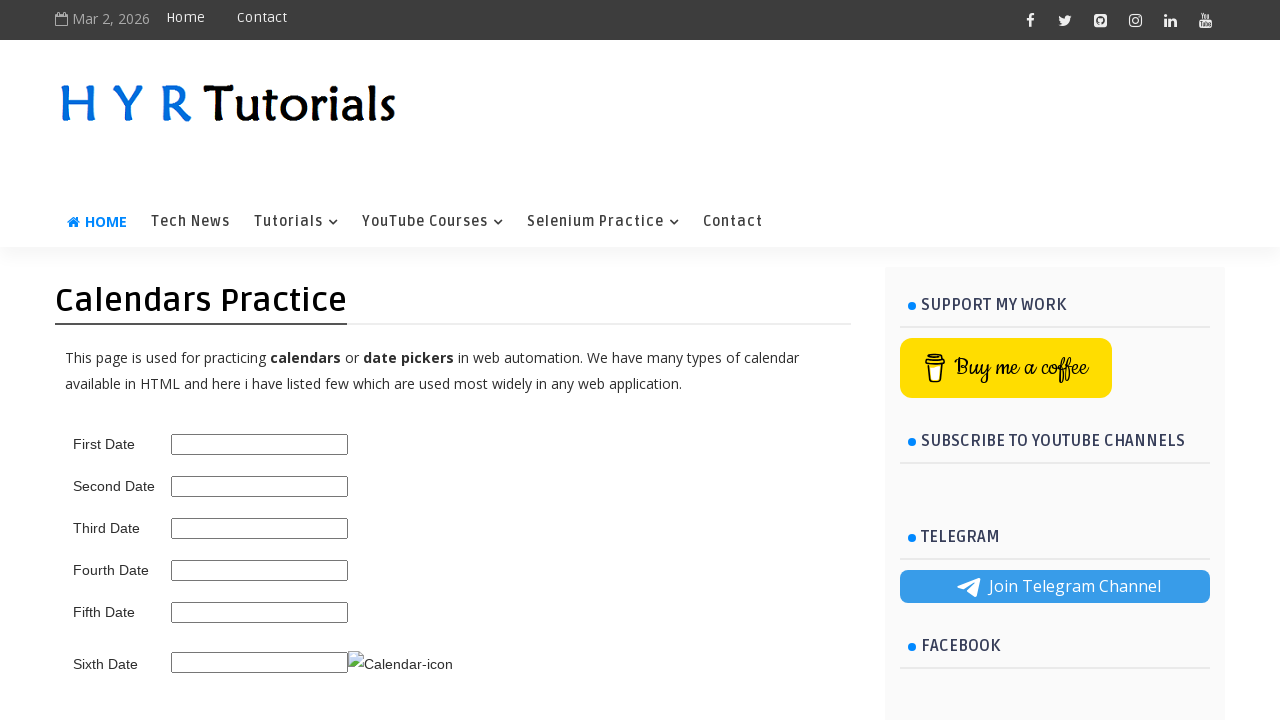

Clicked on the third date picker to open calendar widget at (260, 528) on #third_date_picker
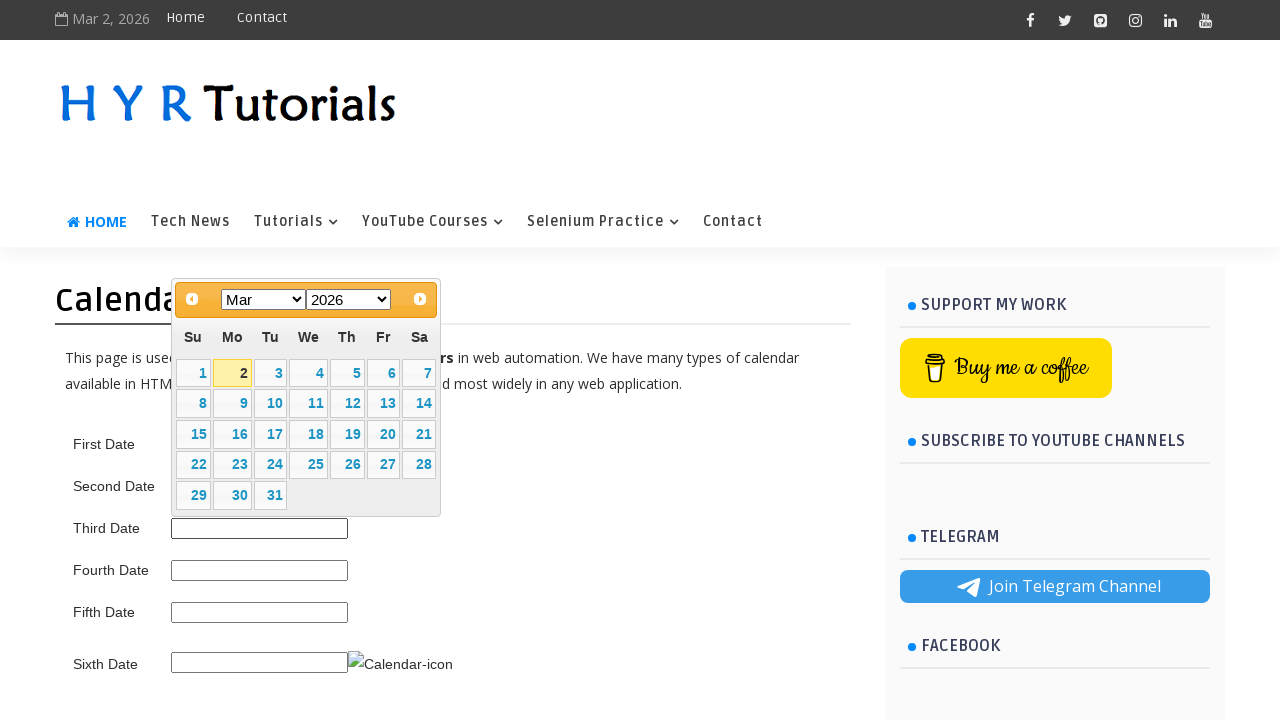

Calendar dropdown selectors loaded
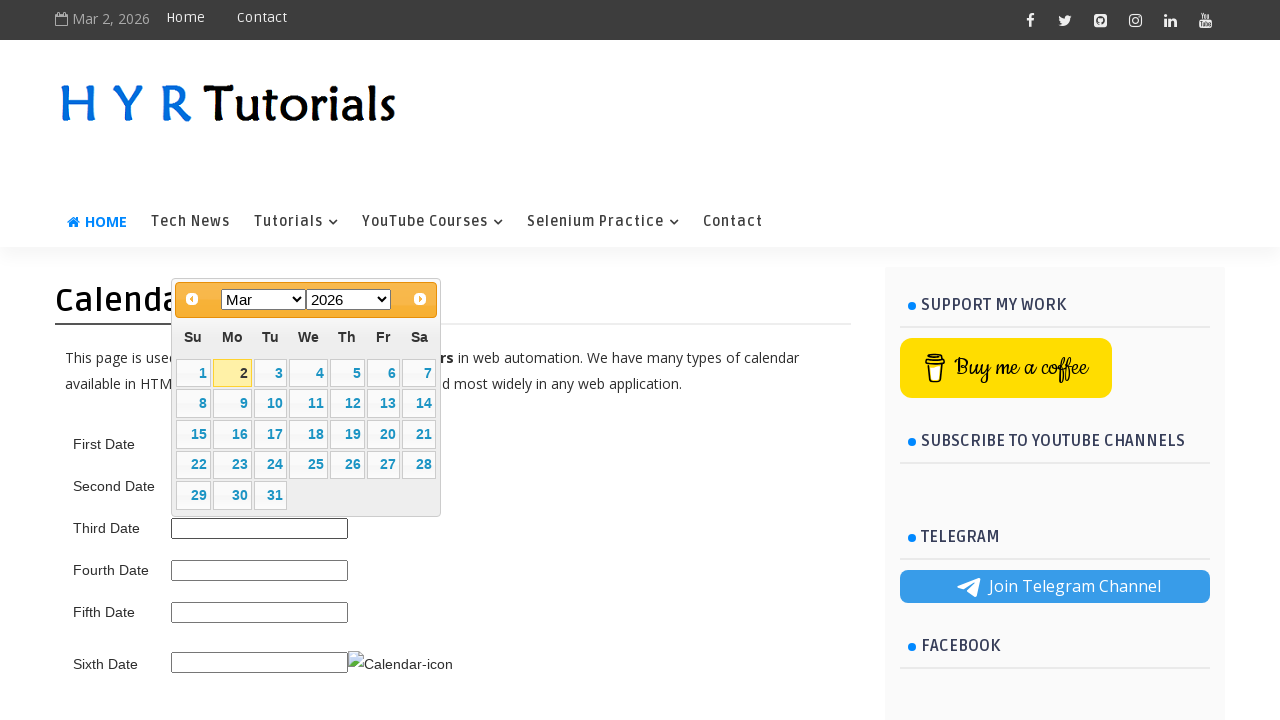

Selected 'May' from month dropdown on [data-handler='selectMonth']
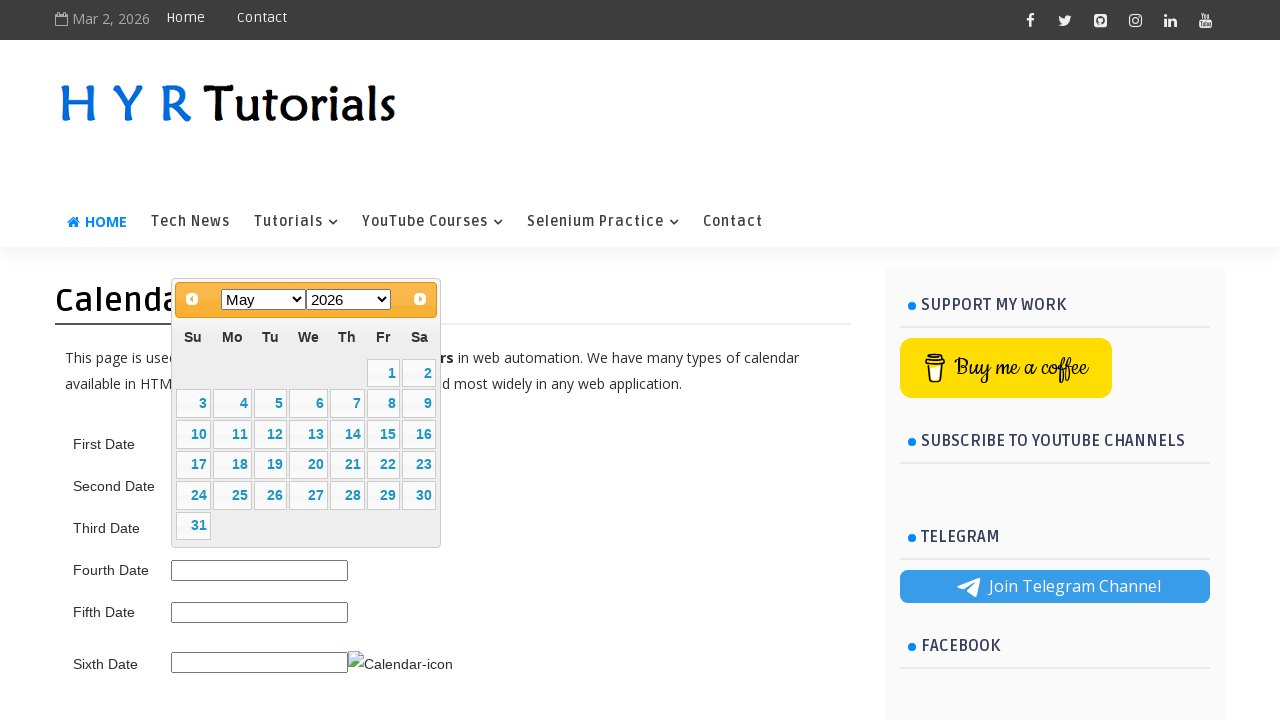

Selected '2025' from year dropdown on [data-handler='selectYear']
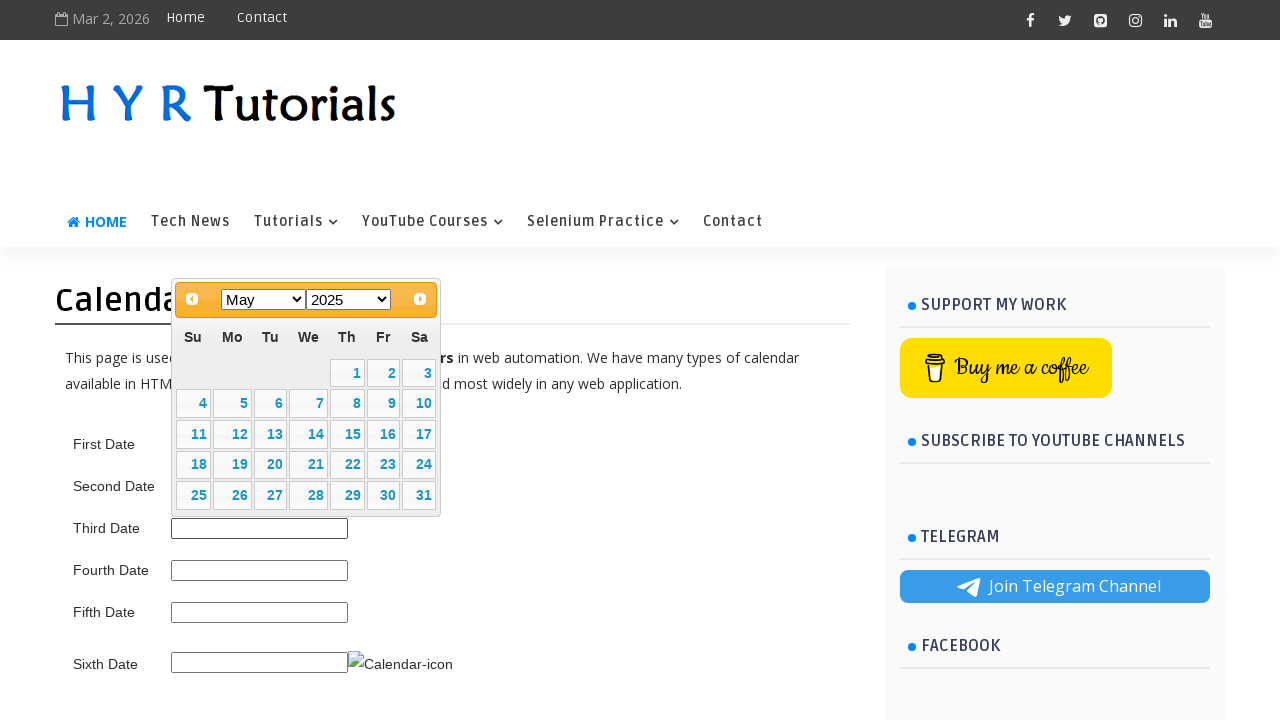

Clicked on day 1 to select May 1, 2025 at (347, 373) on xpath=//table[@class='ui-datepicker-calendar']//td[@data-handler='selectDay']/a[
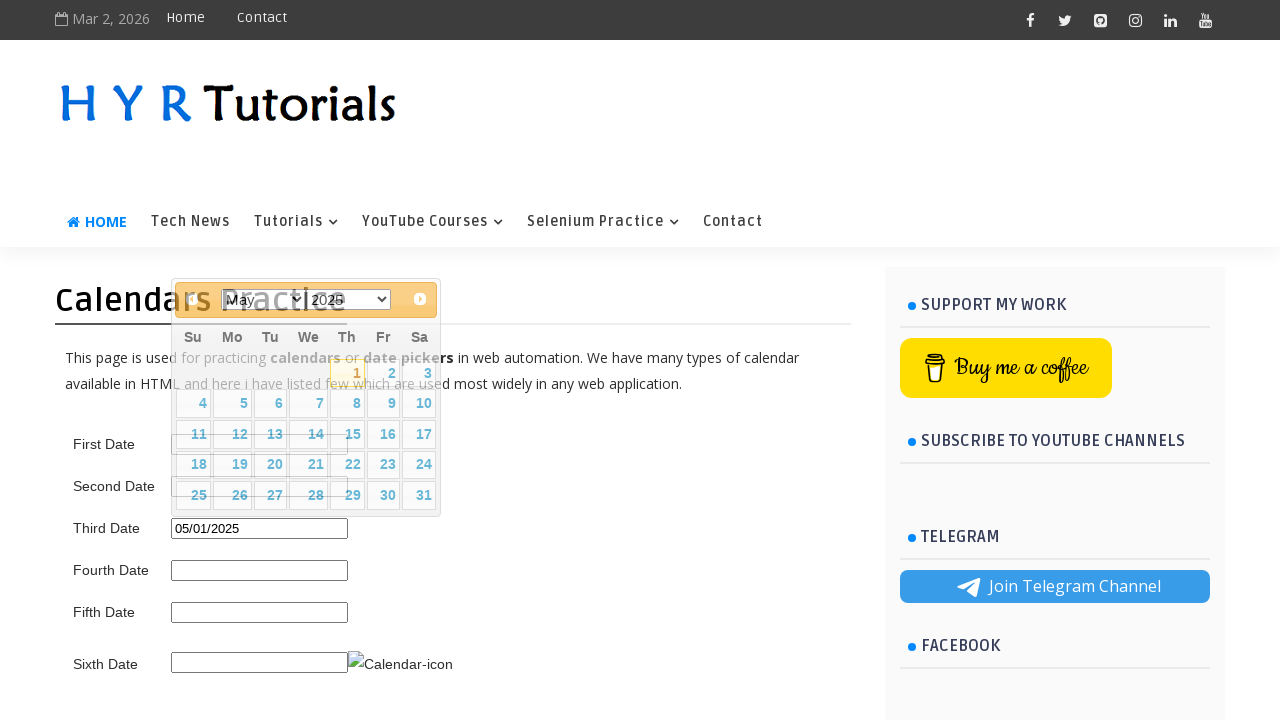

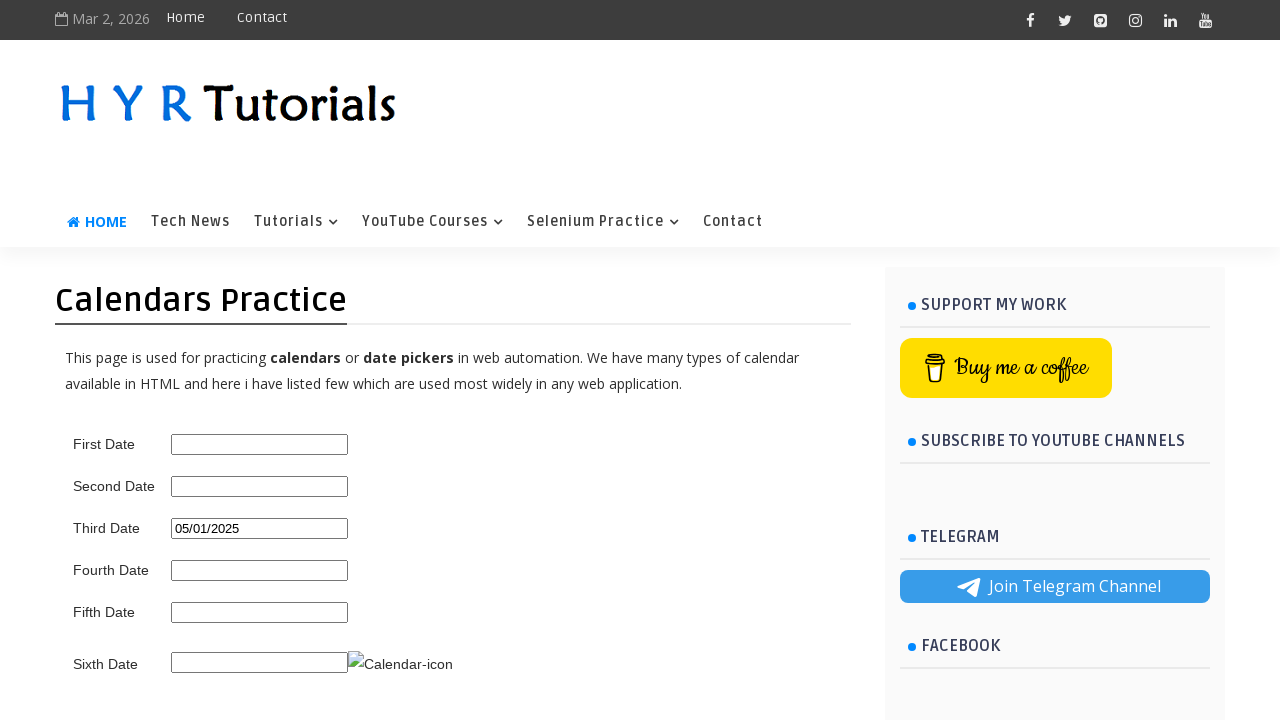